Tests dynamic loading functionality by clicking the Start button and verifying that "Hello World!" text appears after loading completes

Starting URL: https://the-internet.herokuapp.com/dynamic_loading/1

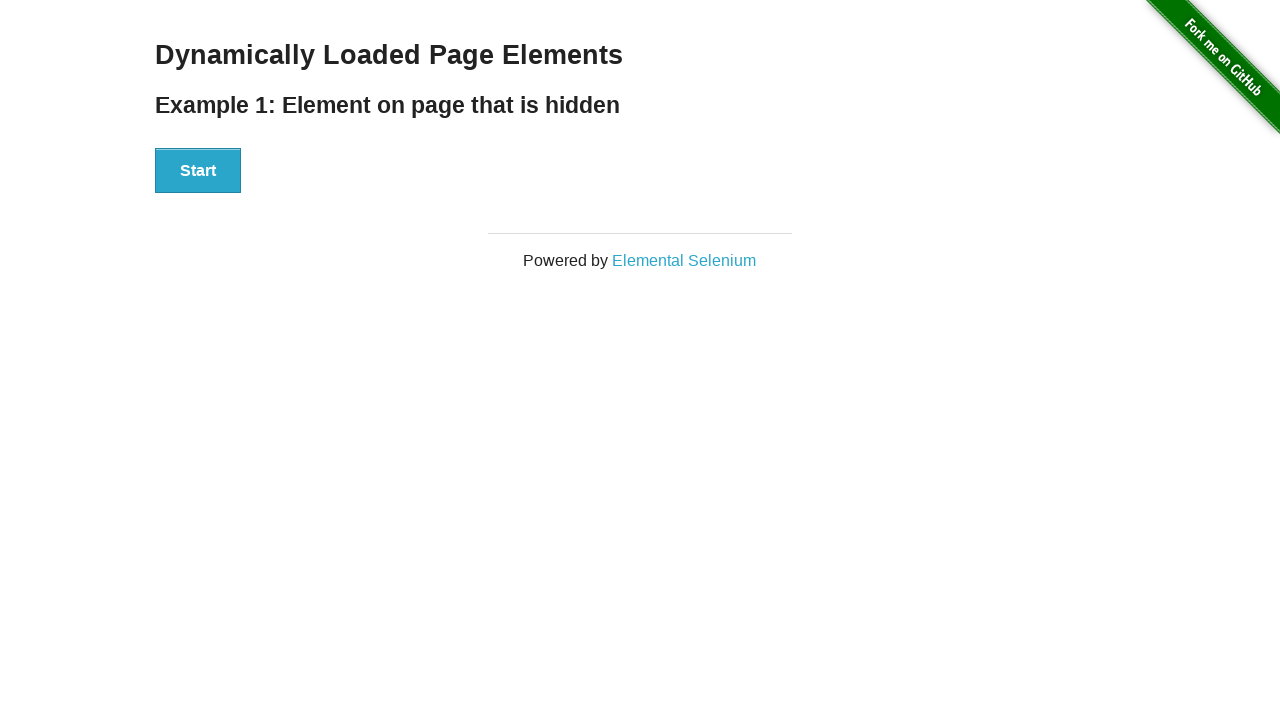

Clicked the Start button to initiate dynamic loading at (198, 171) on xpath=//button
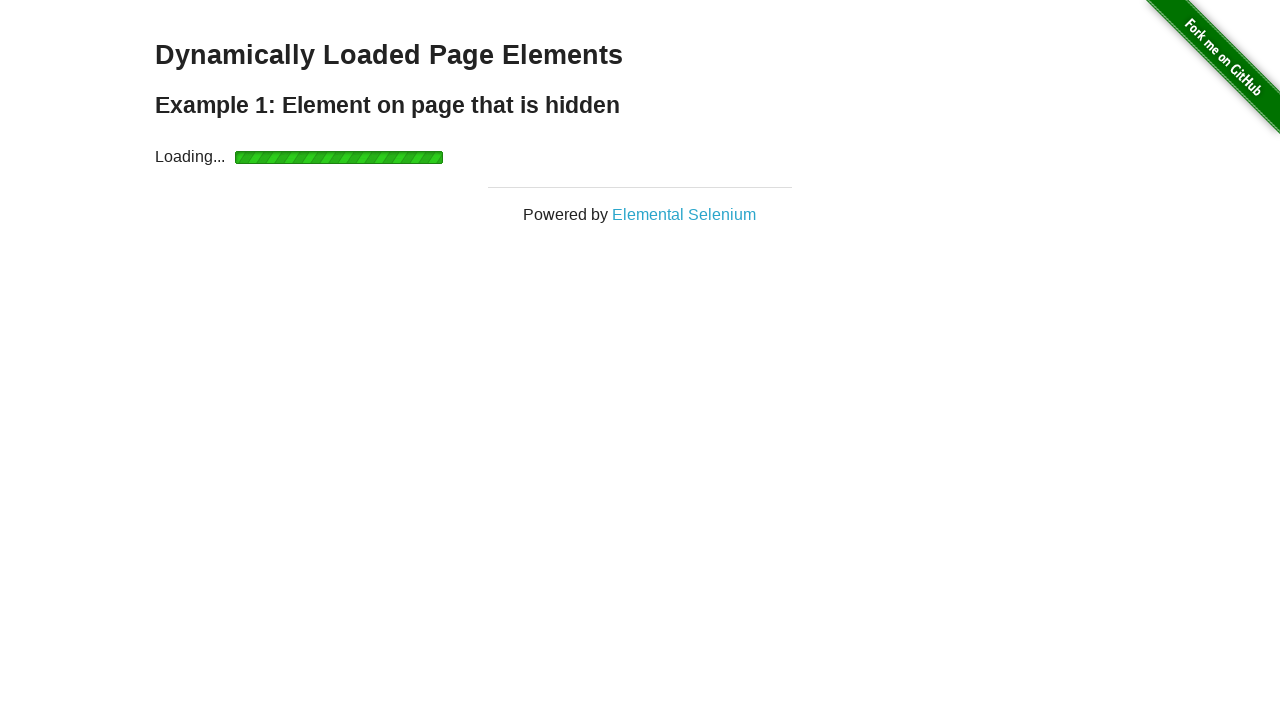

Waited for 'Hello World!' text to become visible after loading completed
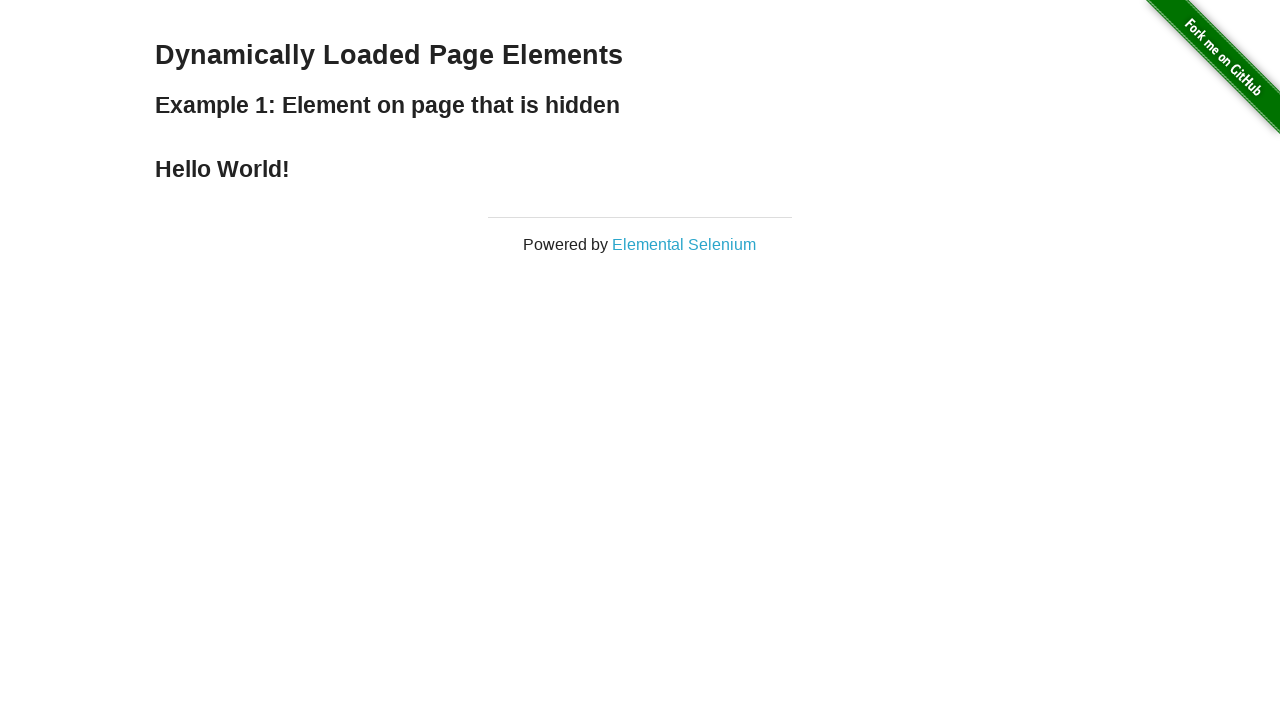

Located the 'Hello World!' text element
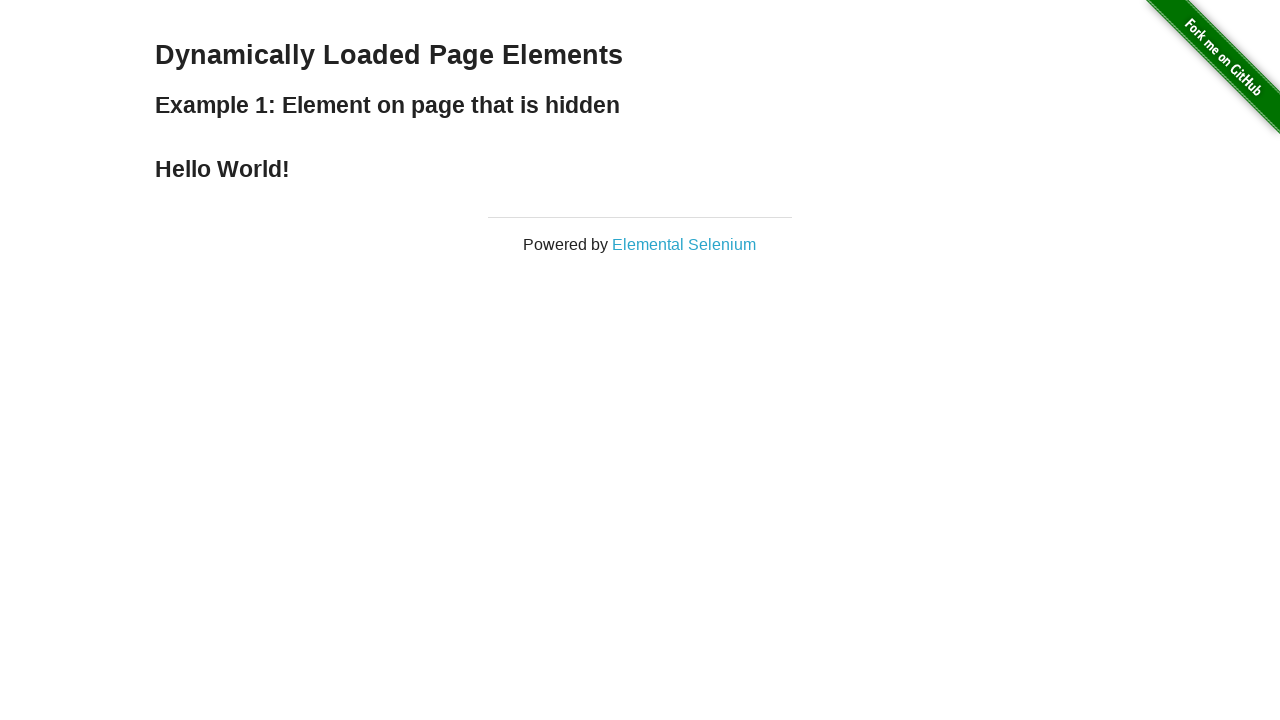

Verified that the text content equals 'Hello World!'
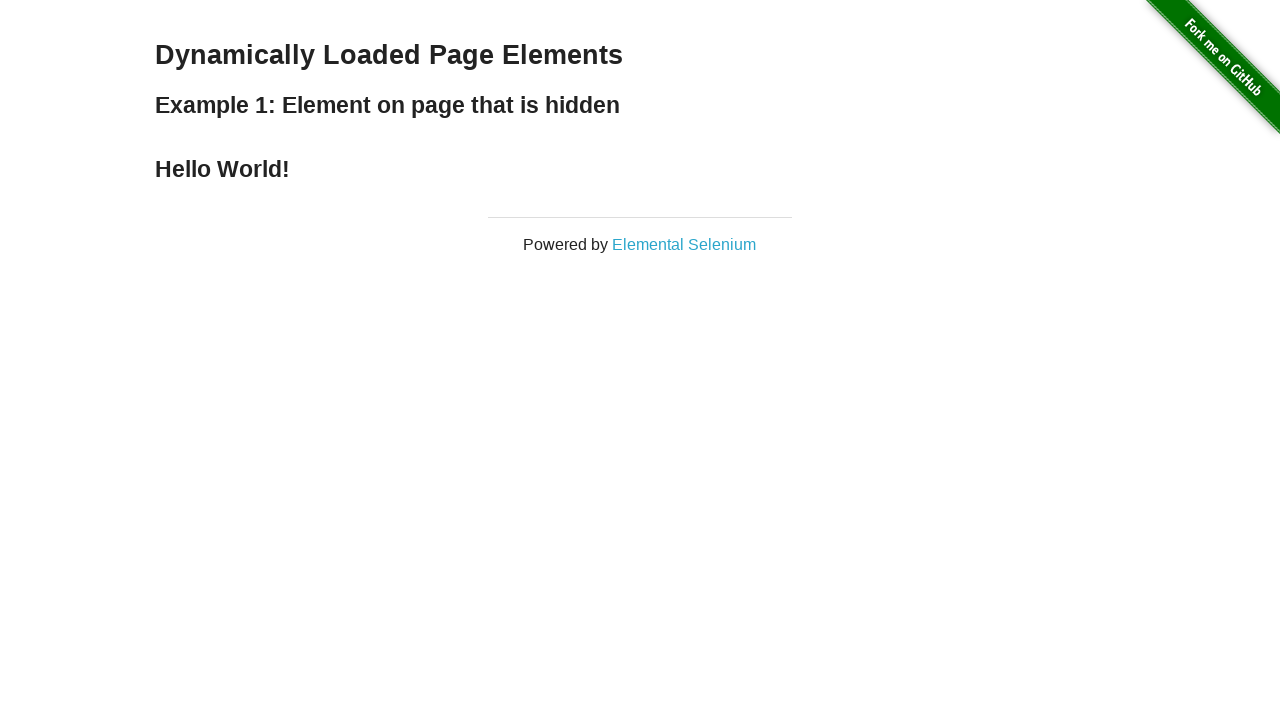

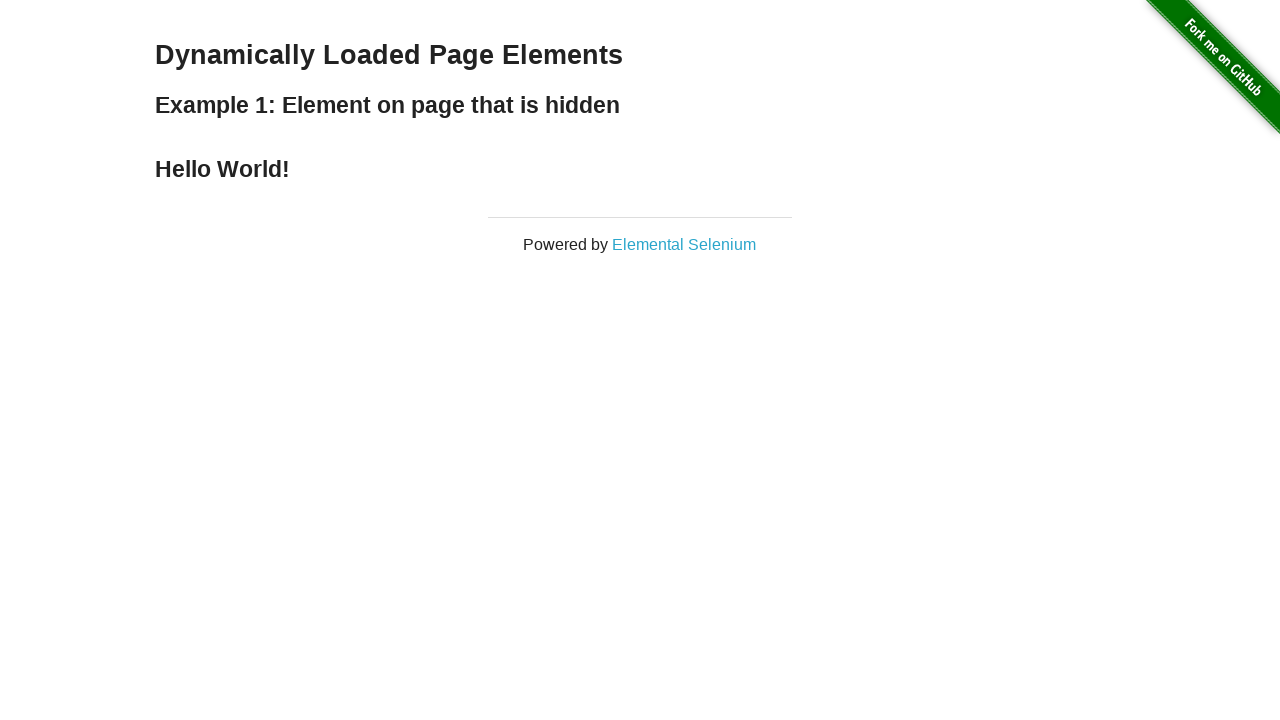